Tests table interaction on a practice page by waiting for the table to load and clicking on an action link (edit button) in the first row of the second table.

Starting URL: https://practice.expandtesting.com/tables

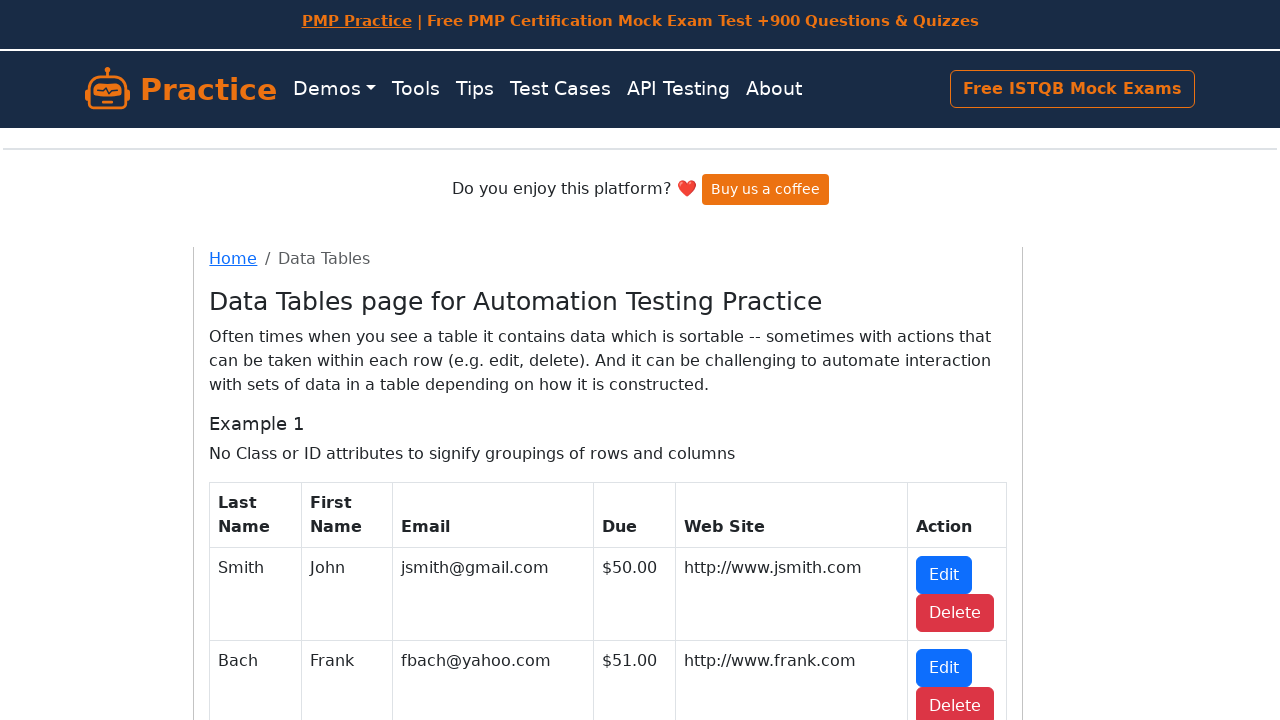

Waited for table2 to load
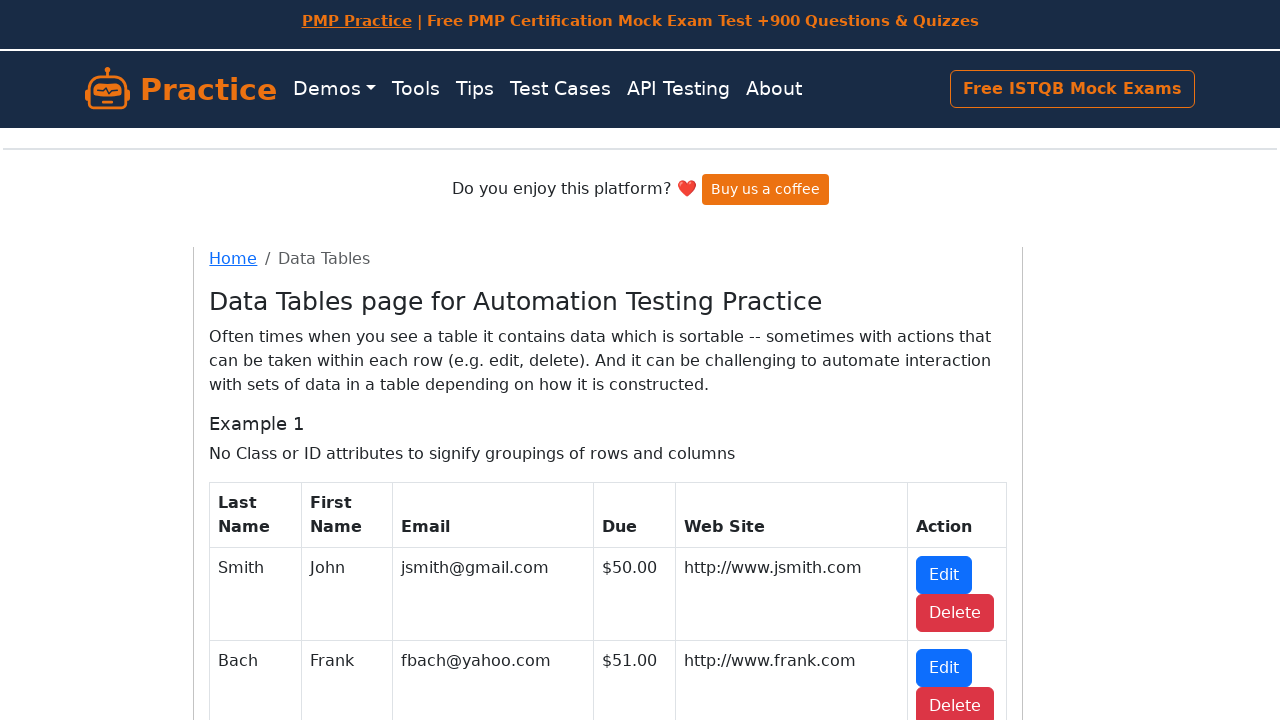

Clicked edit button in first row of table2 at (955, 401) on xpath=//*[@id='table2']/tbody/tr[1]/td[6]/a[2]
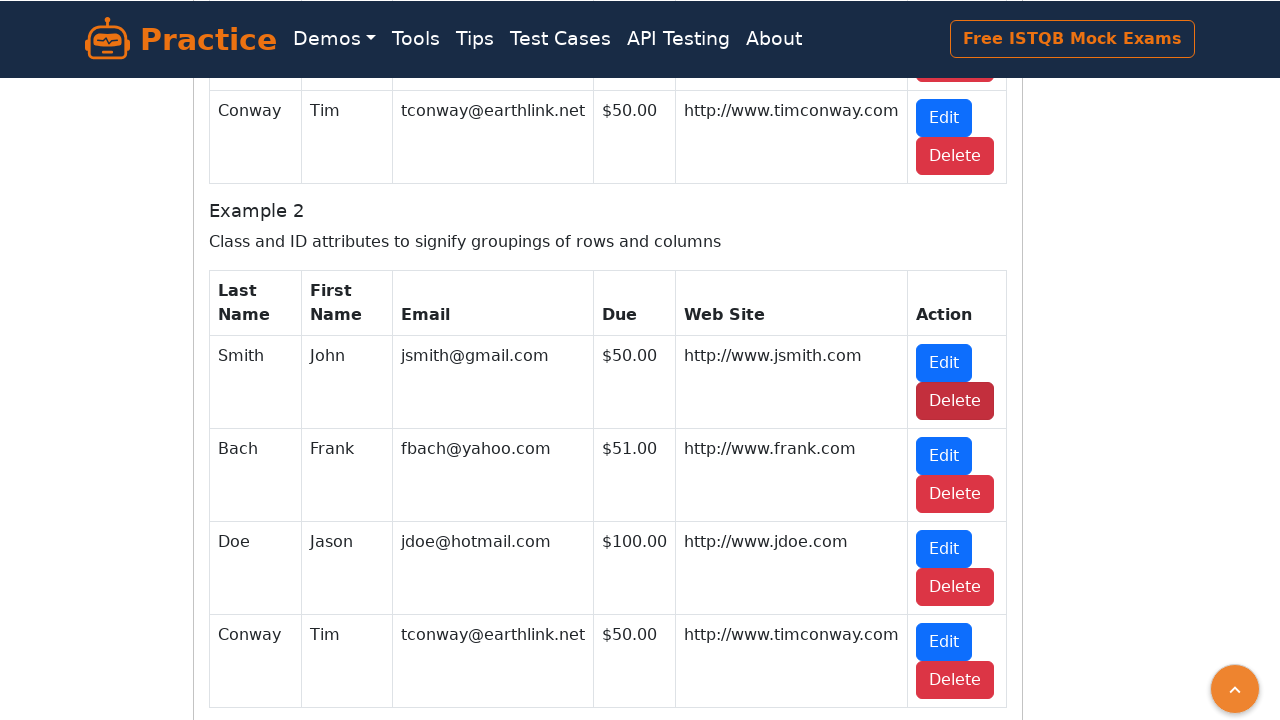

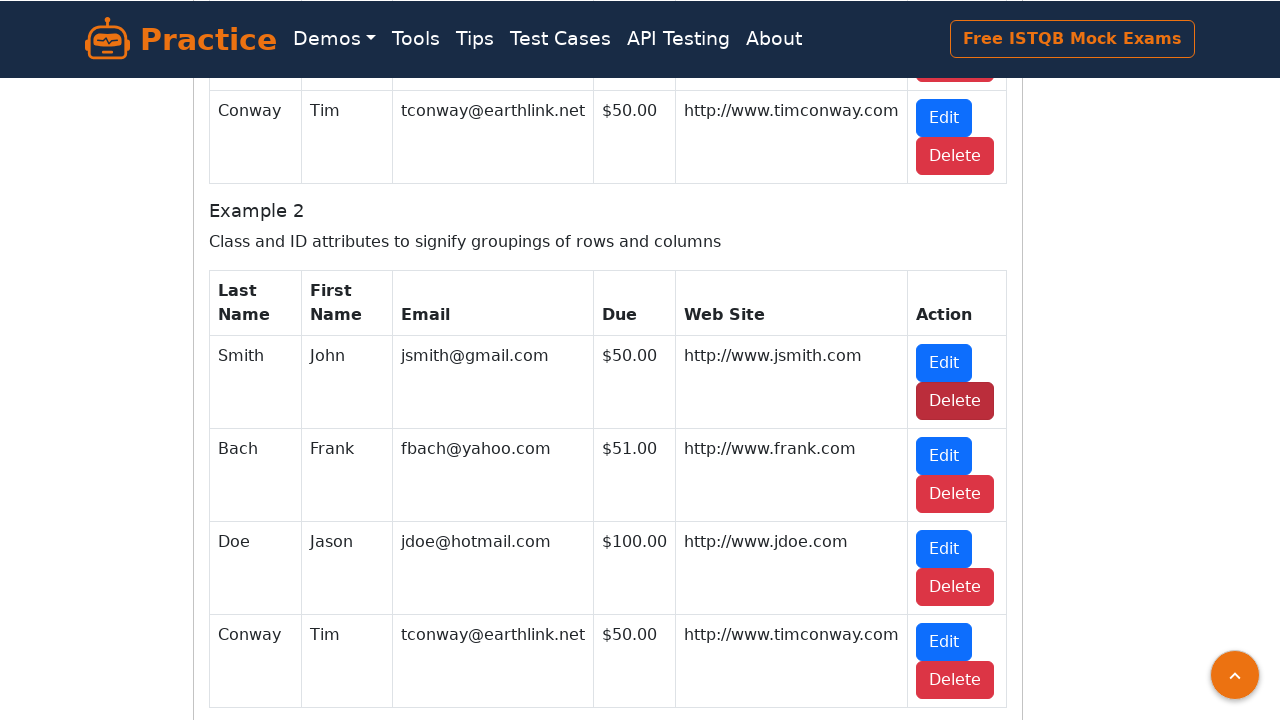